Tests that unsaved changes to employee fields are discarded when navigating to another employee without saving.

Starting URL: https://devmountain-qa.github.io/employee-manager/1.2_Version/index.html

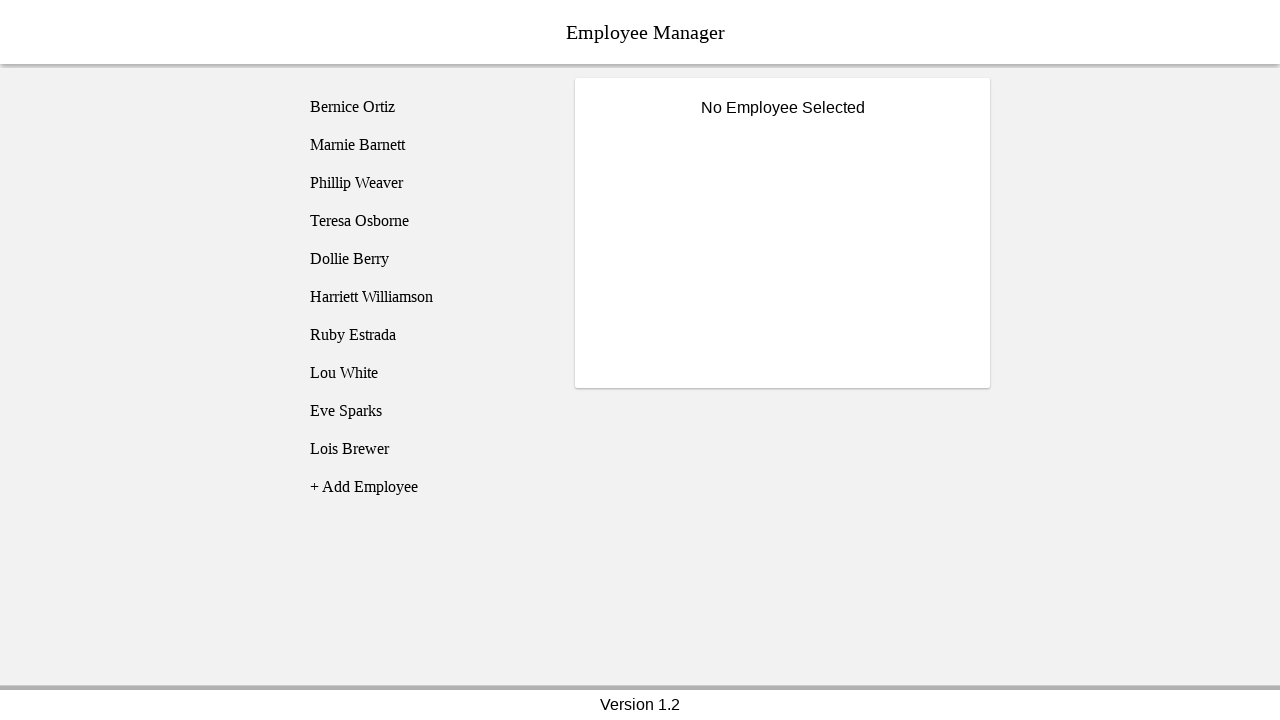

Clicked on employee1 to select them at (425, 107) on [name='employee1']
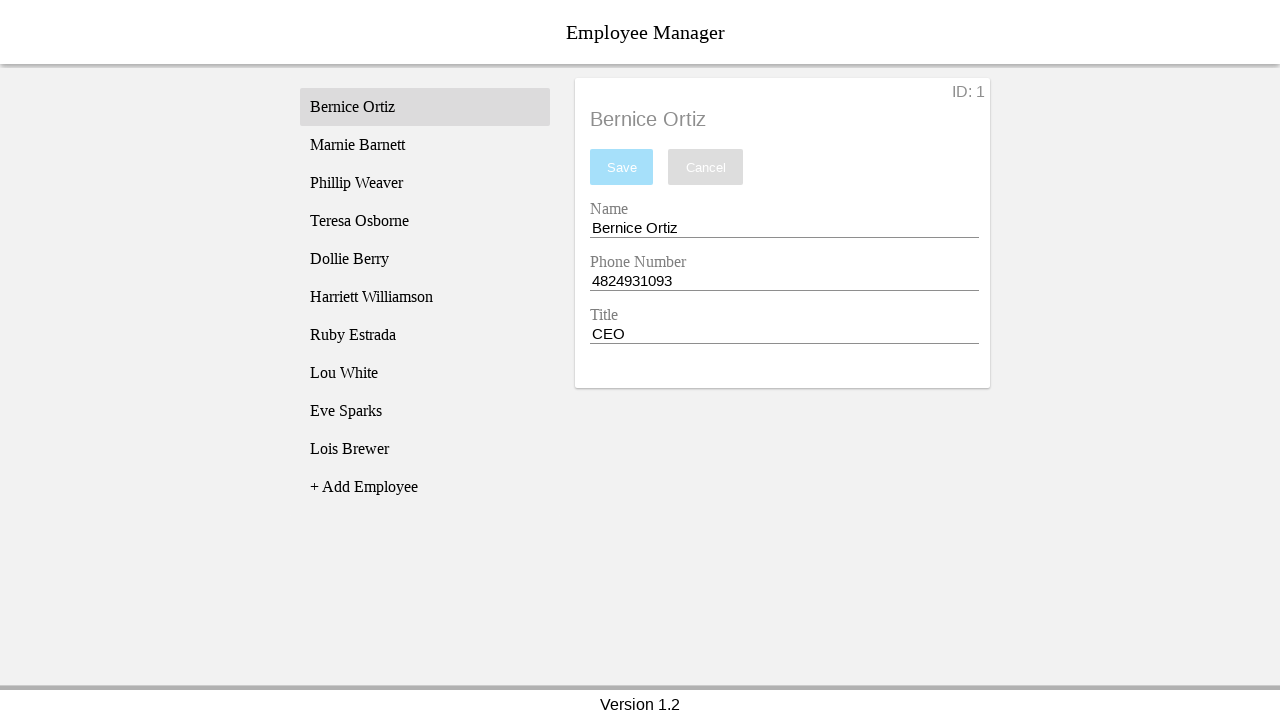

Name entry field became visible
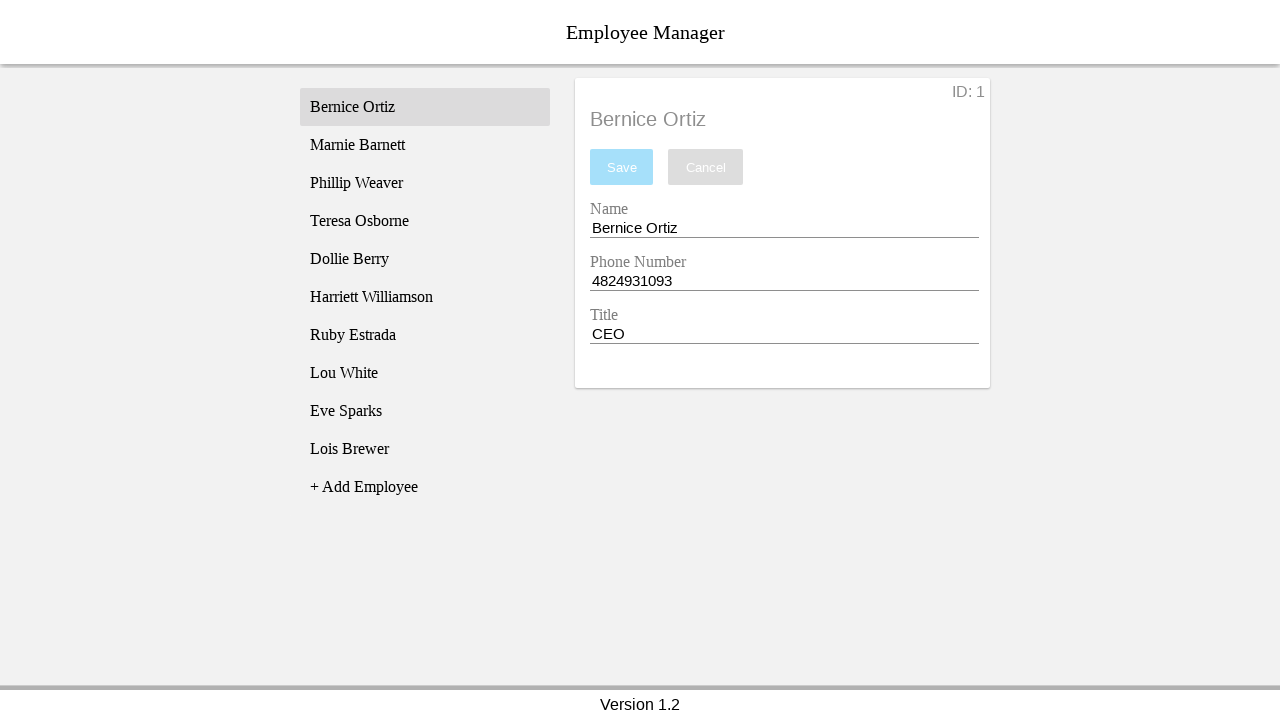

Phone entry field became visible
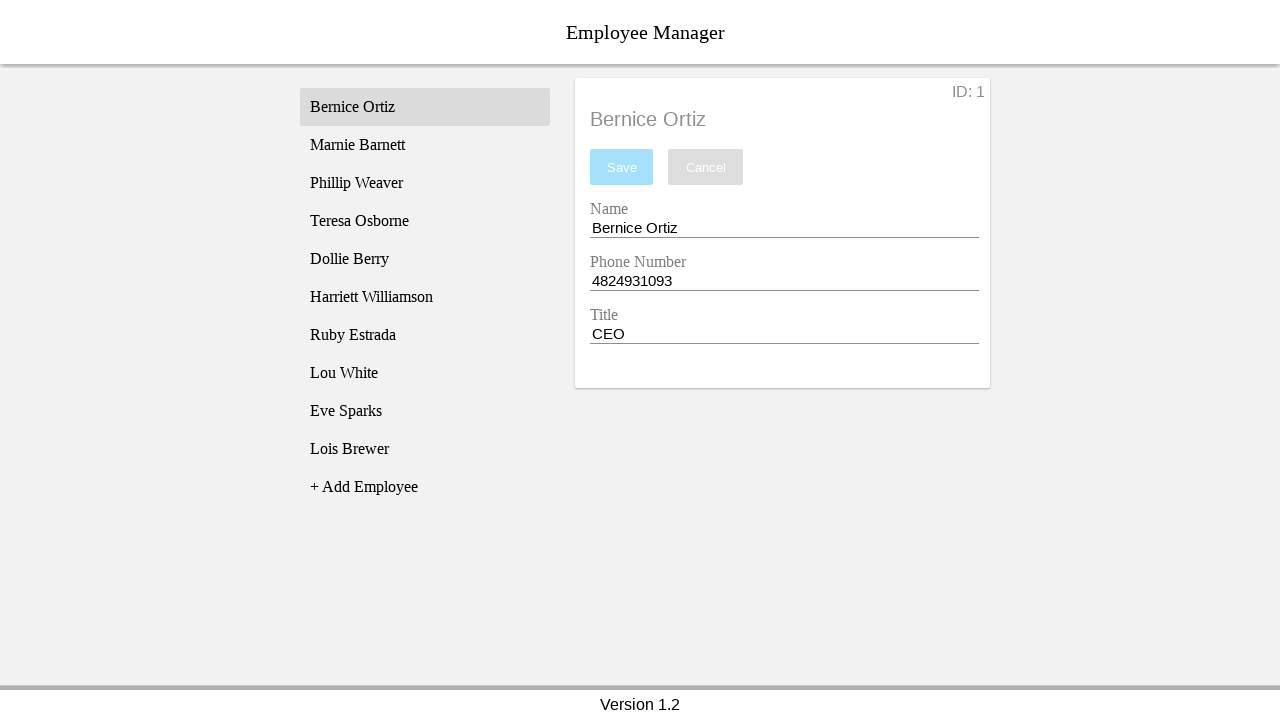

Title entry field became visible
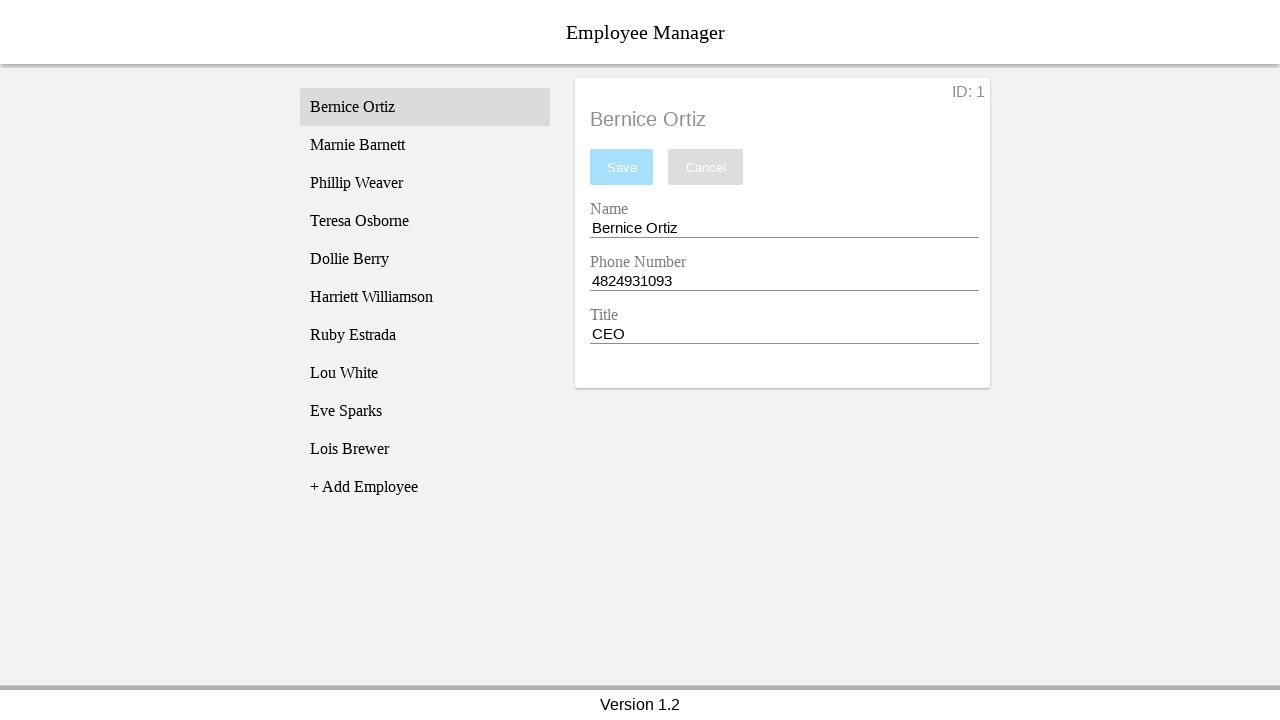

Cleared name entry field on [name='nameEntry']
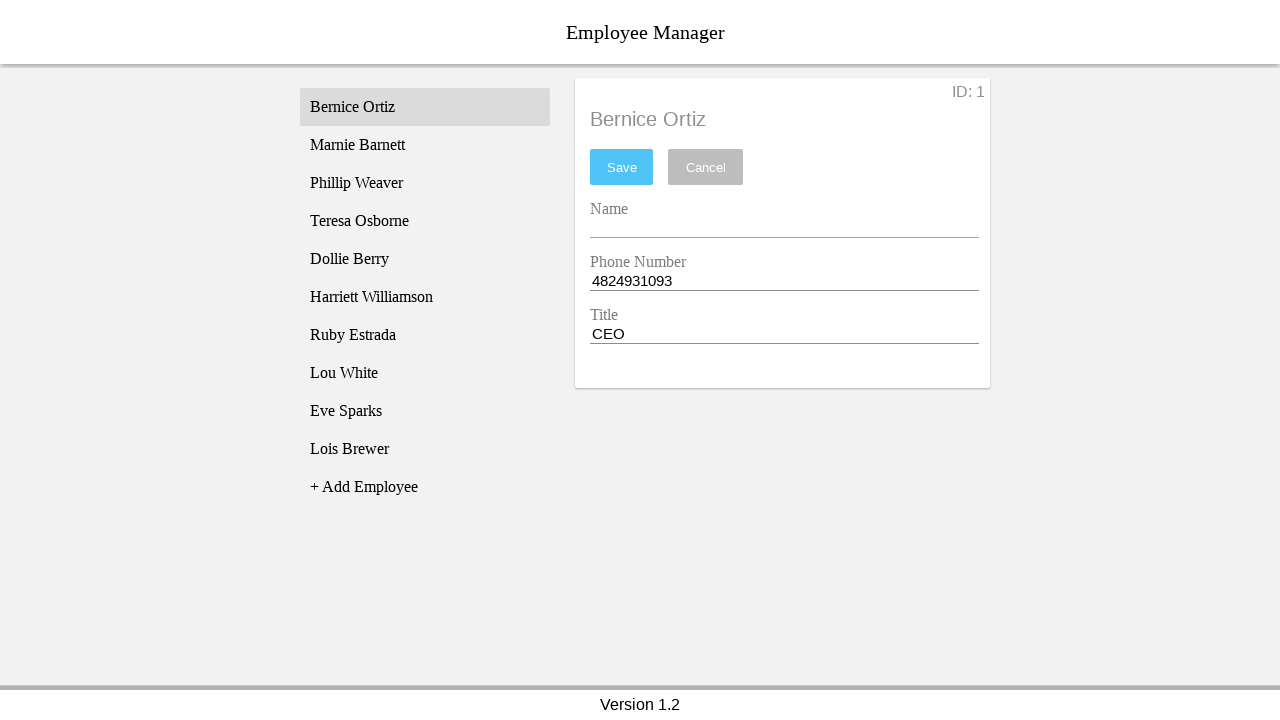

Filled name entry field with 'Test Name' on [name='nameEntry']
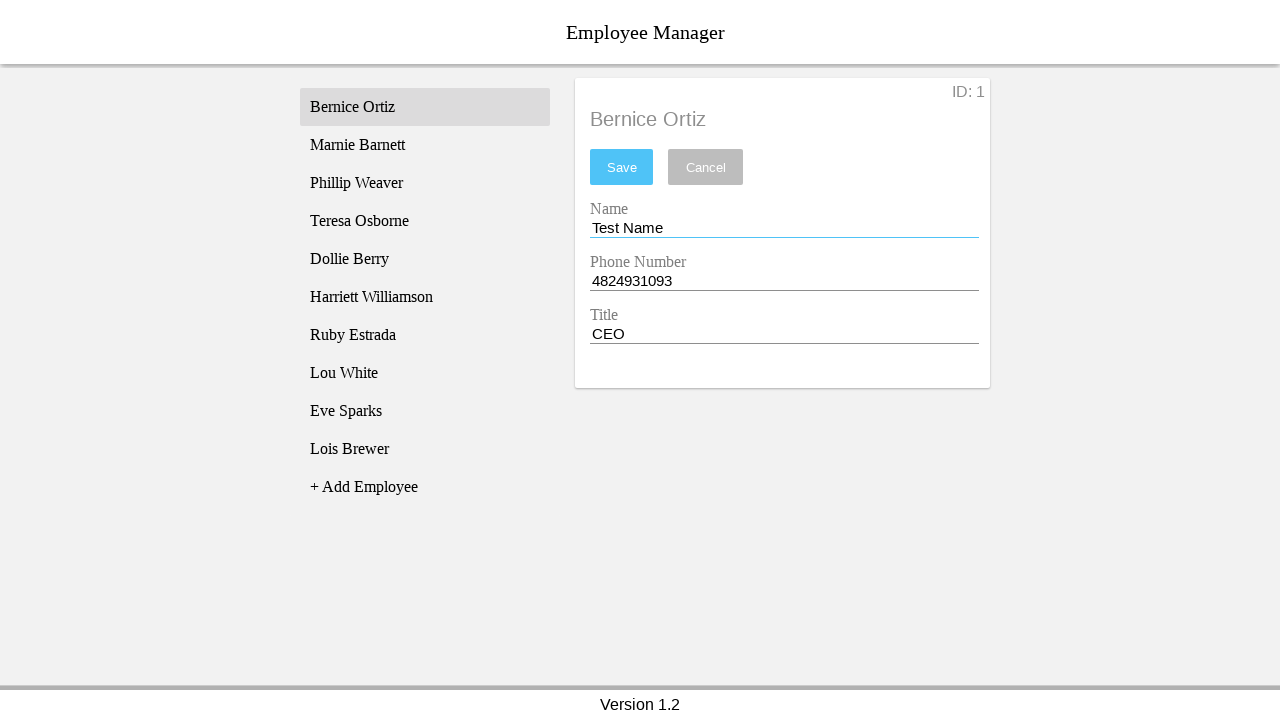

Cleared phone entry field on [name='phoneEntry']
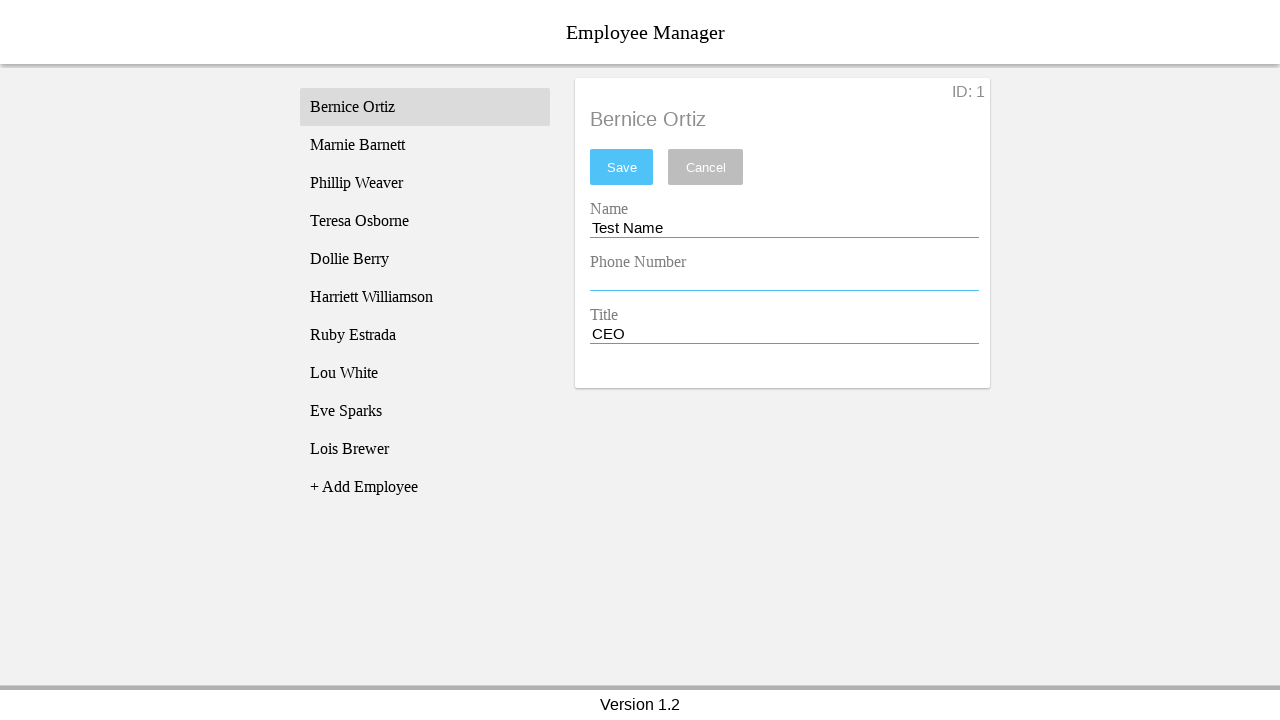

Filled phone entry field with '12345' on [name='phoneEntry']
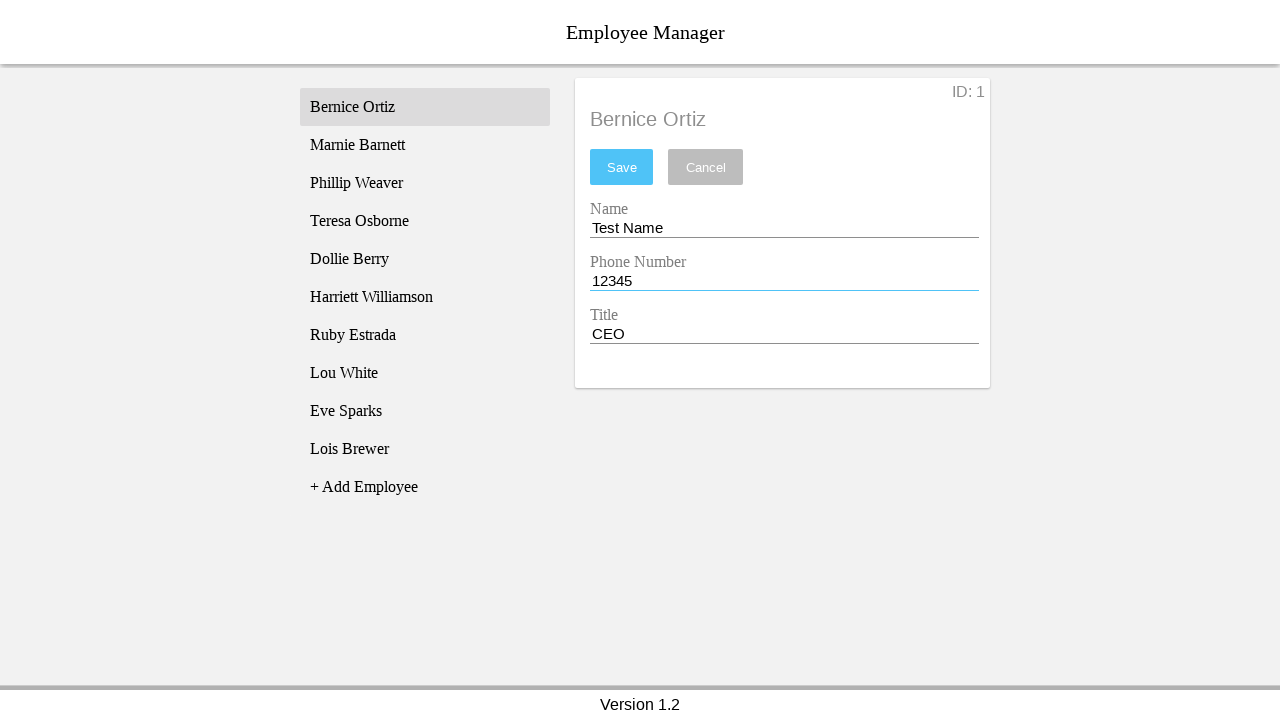

Cleared title entry field on [name='titleEntry']
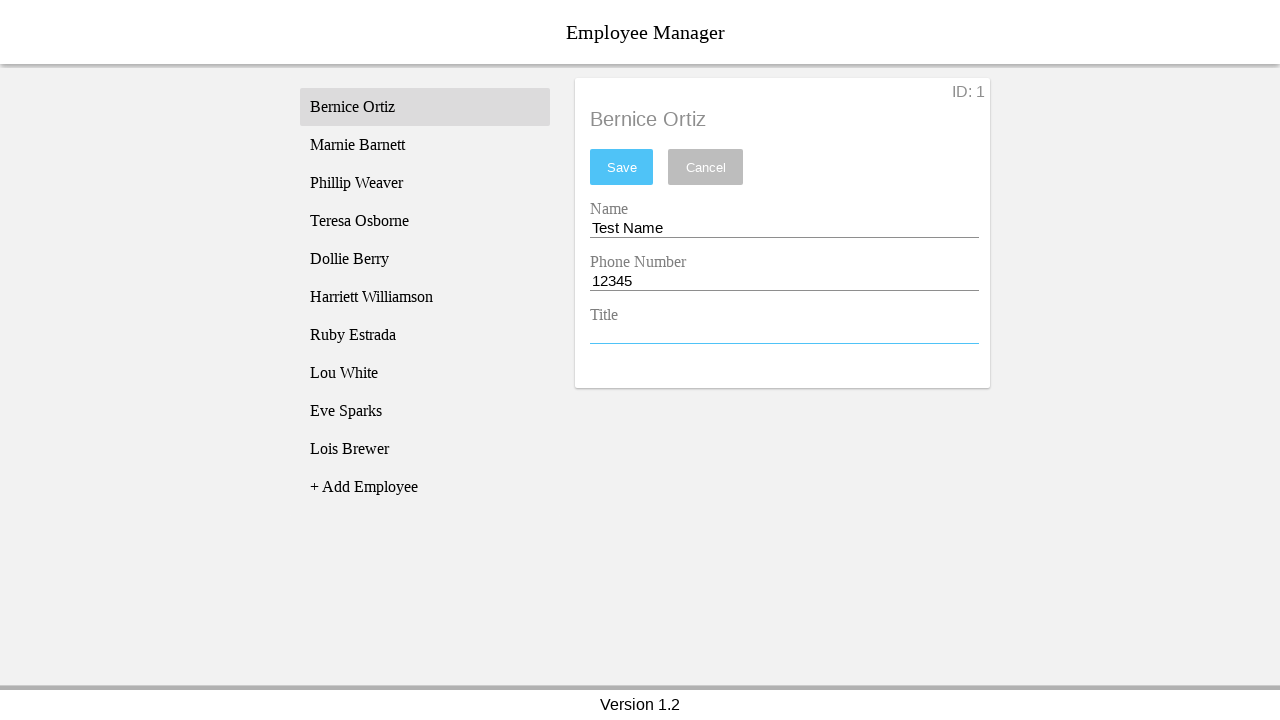

Filled title entry field with 'Test Title' on [name='titleEntry']
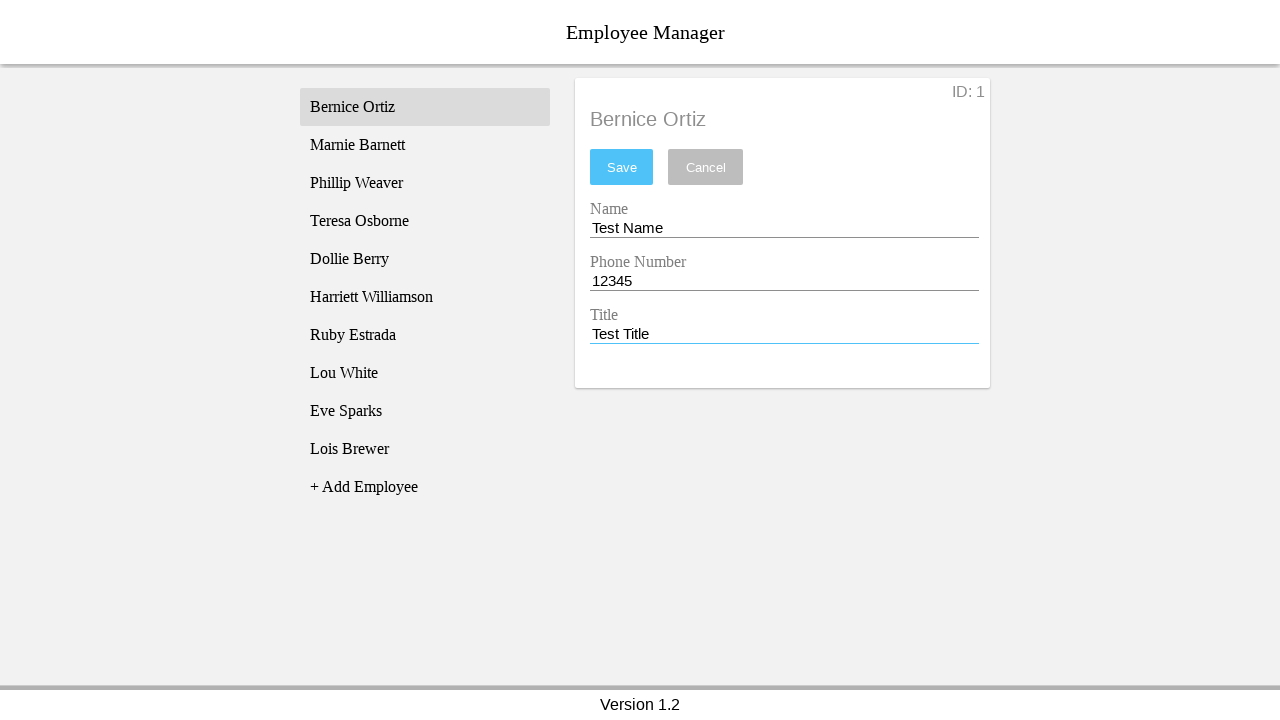

Navigated to employee2 without saving changes to employee1 at (425, 145) on [name='employee2']
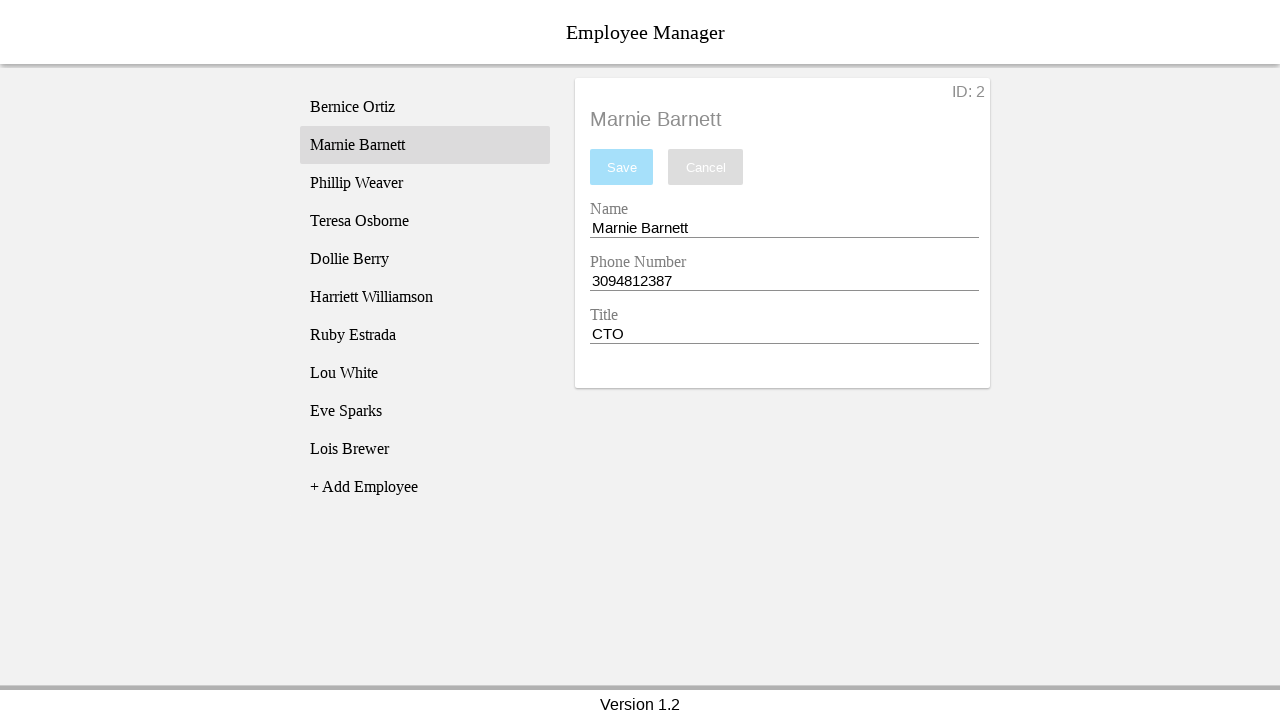

Navigated back to employee1 to verify unsaved changes were discarded at (425, 107) on [name='employee1']
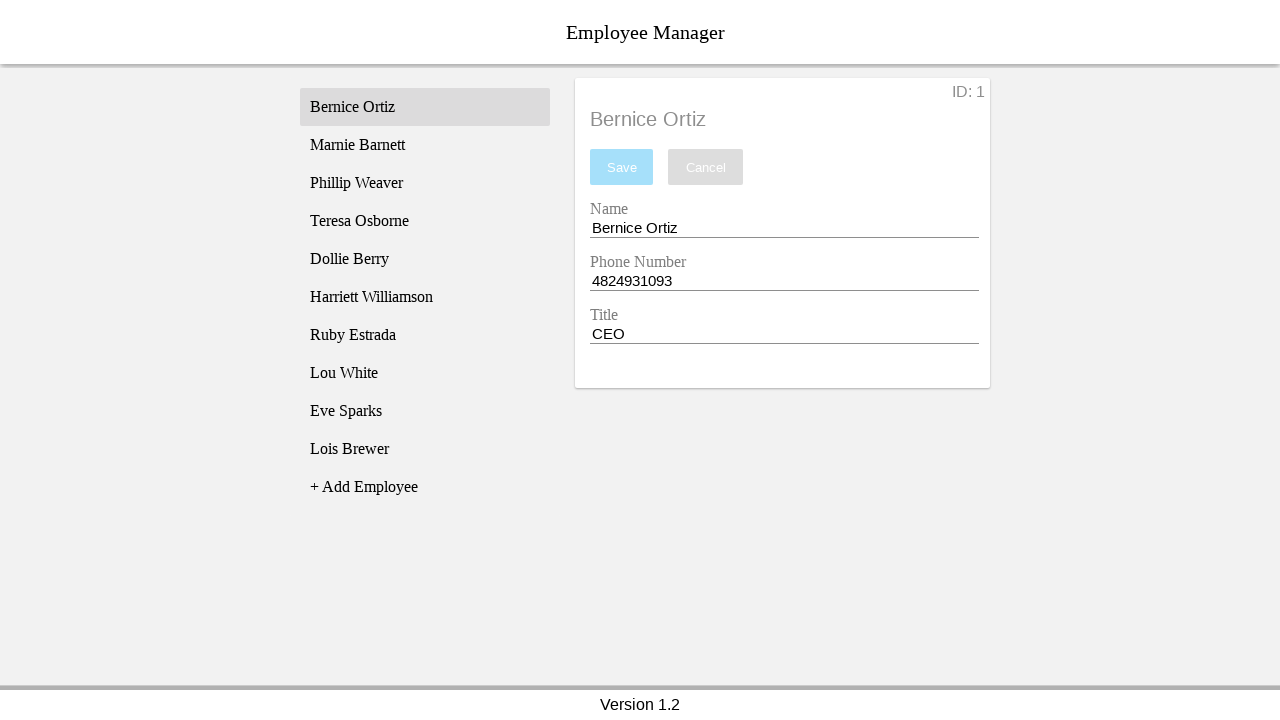

Employee title section loaded
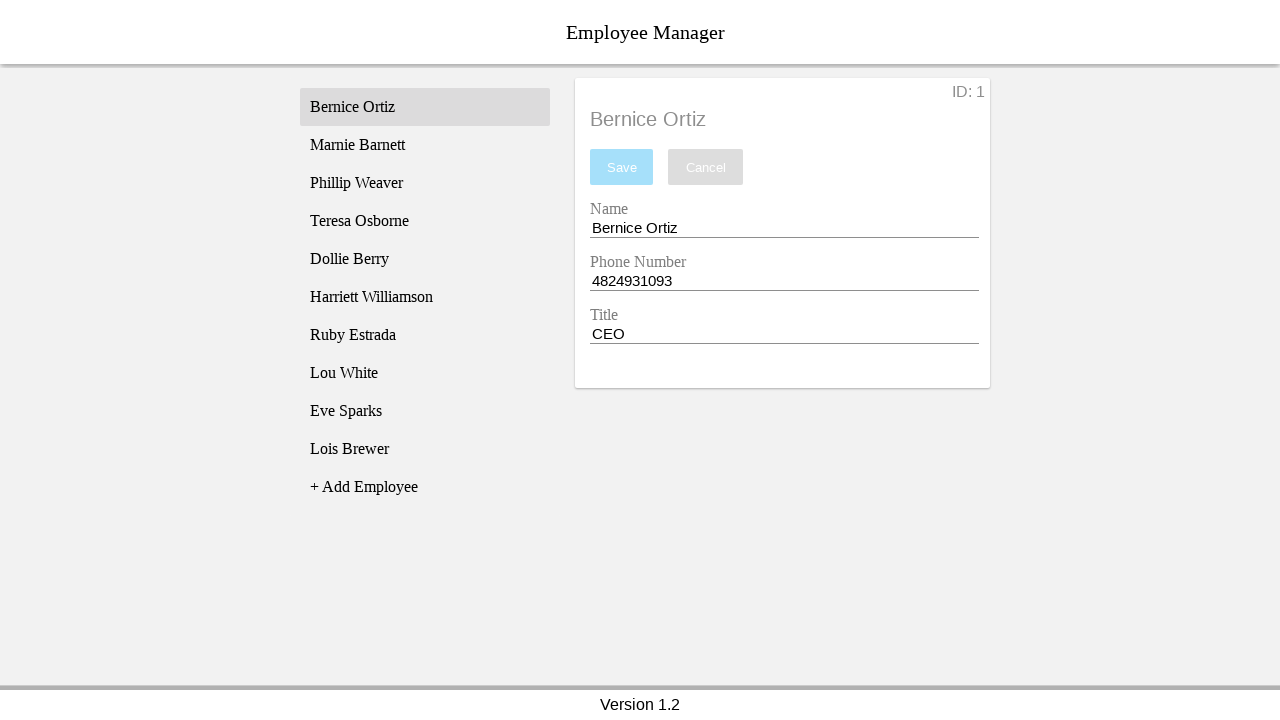

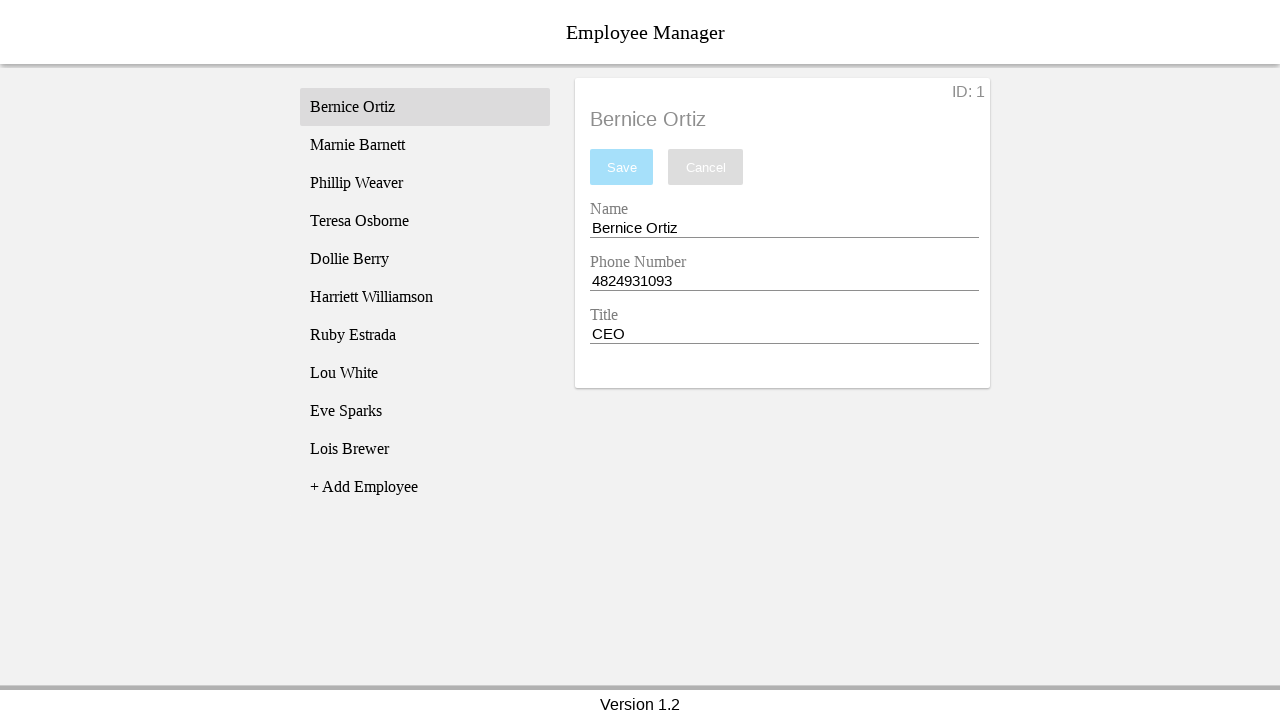